Tests handling of JavaScript alerts including simple alert (accept), confirmation alert (dismiss), and prompt alert (enter text and accept).

Starting URL: https://the-internet.herokuapp.com/javascript_alerts

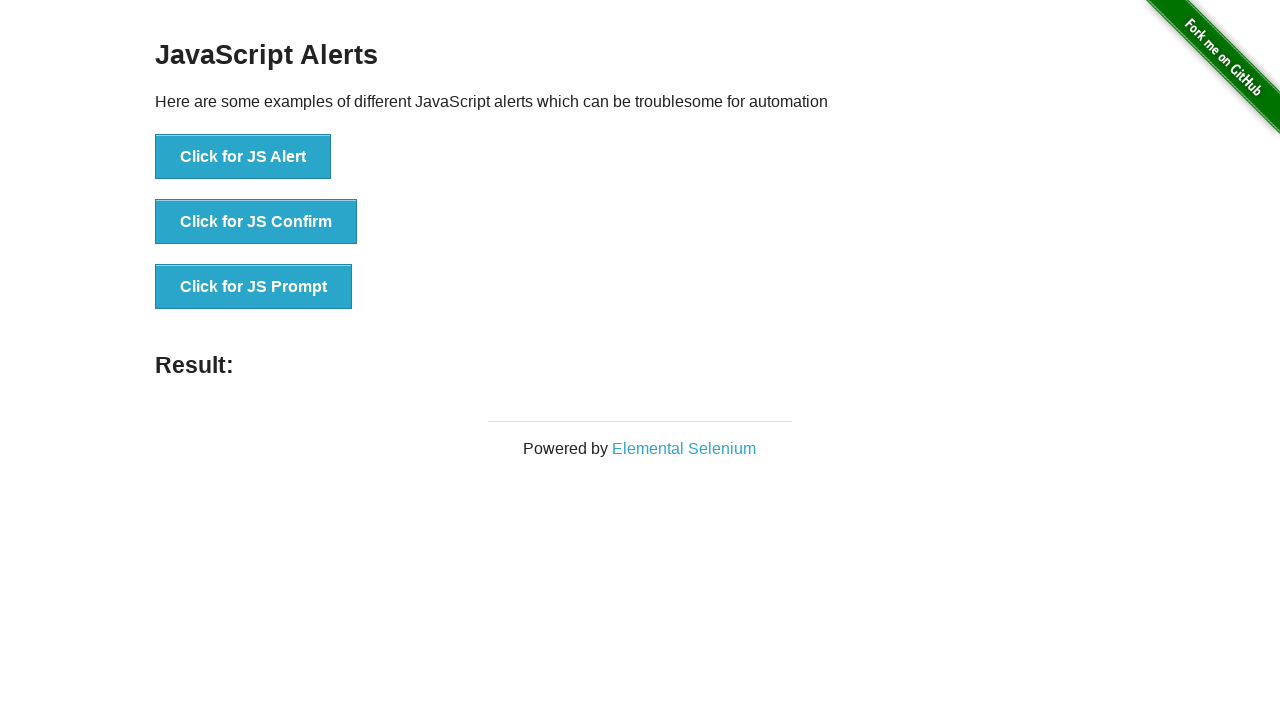

Clicked button to trigger simple alert and accepted it at (243, 157) on button[onclick='jsAlert()']
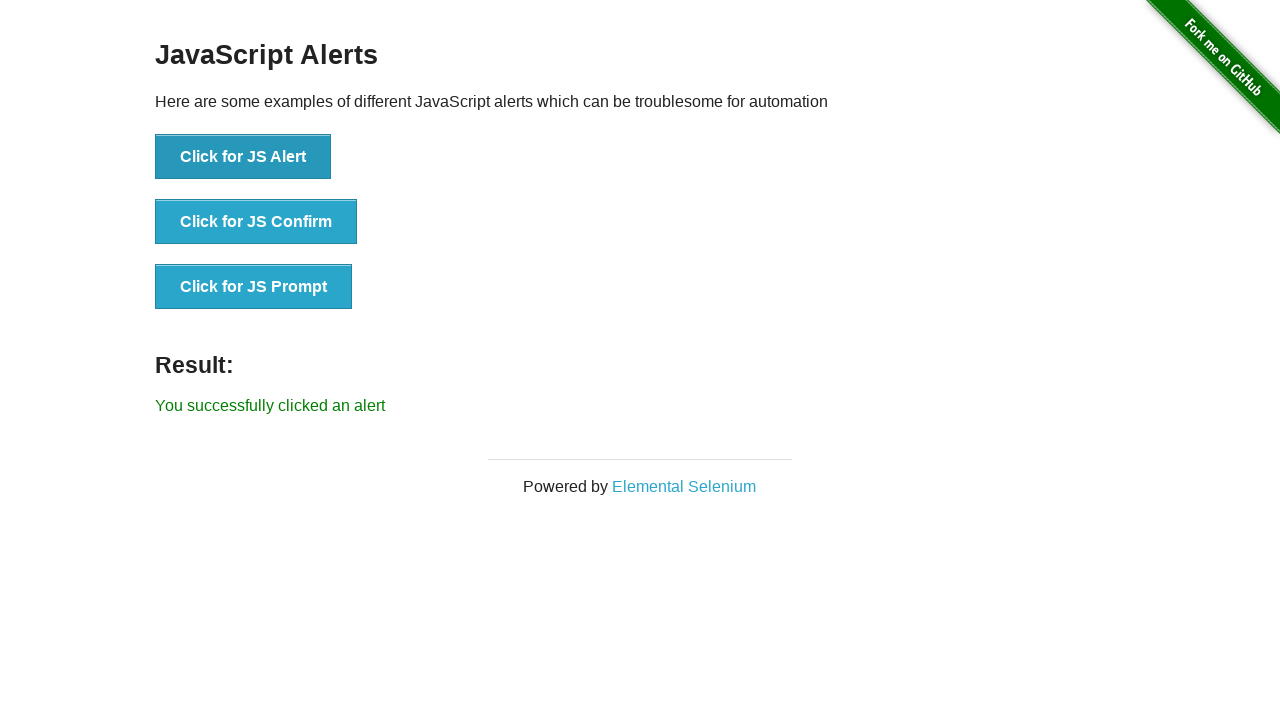

Clicked button to trigger confirmation alert and dismissed it at (256, 222) on button[onclick='jsConfirm()']
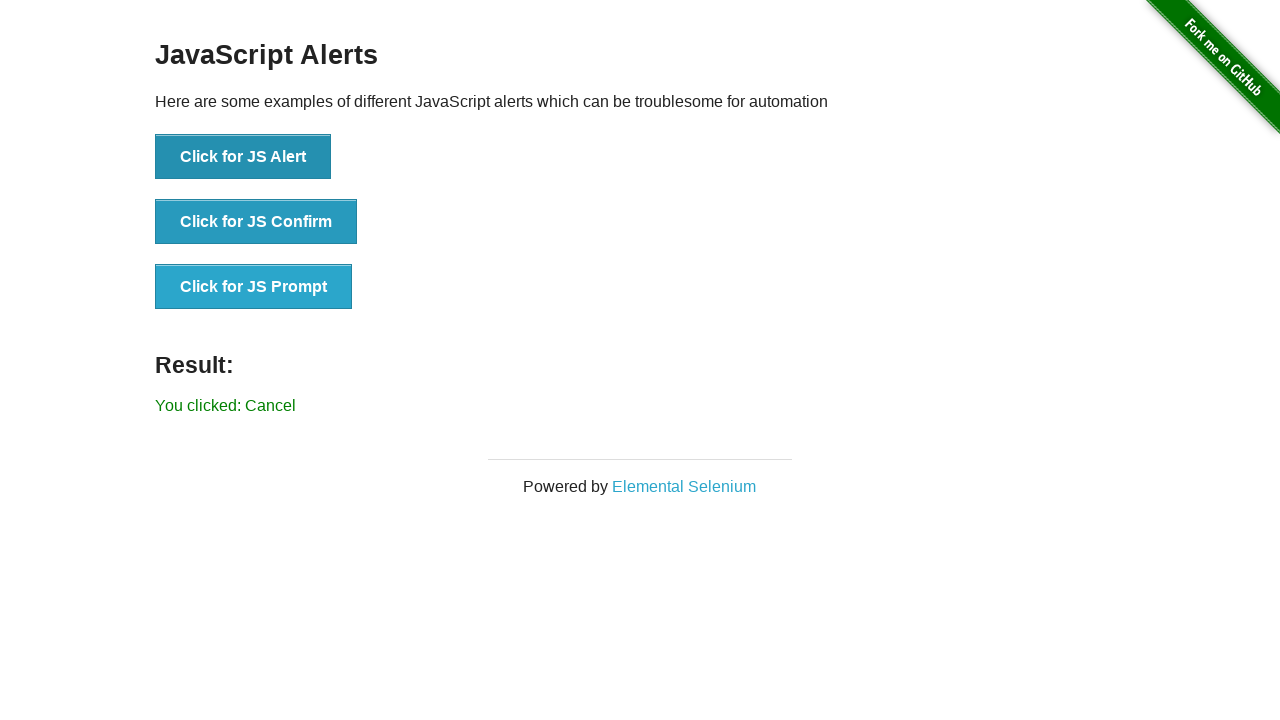

Clicked button to trigger prompt alert and accepted with text 'alert msg passed' at (254, 287) on button[onclick='jsPrompt()']
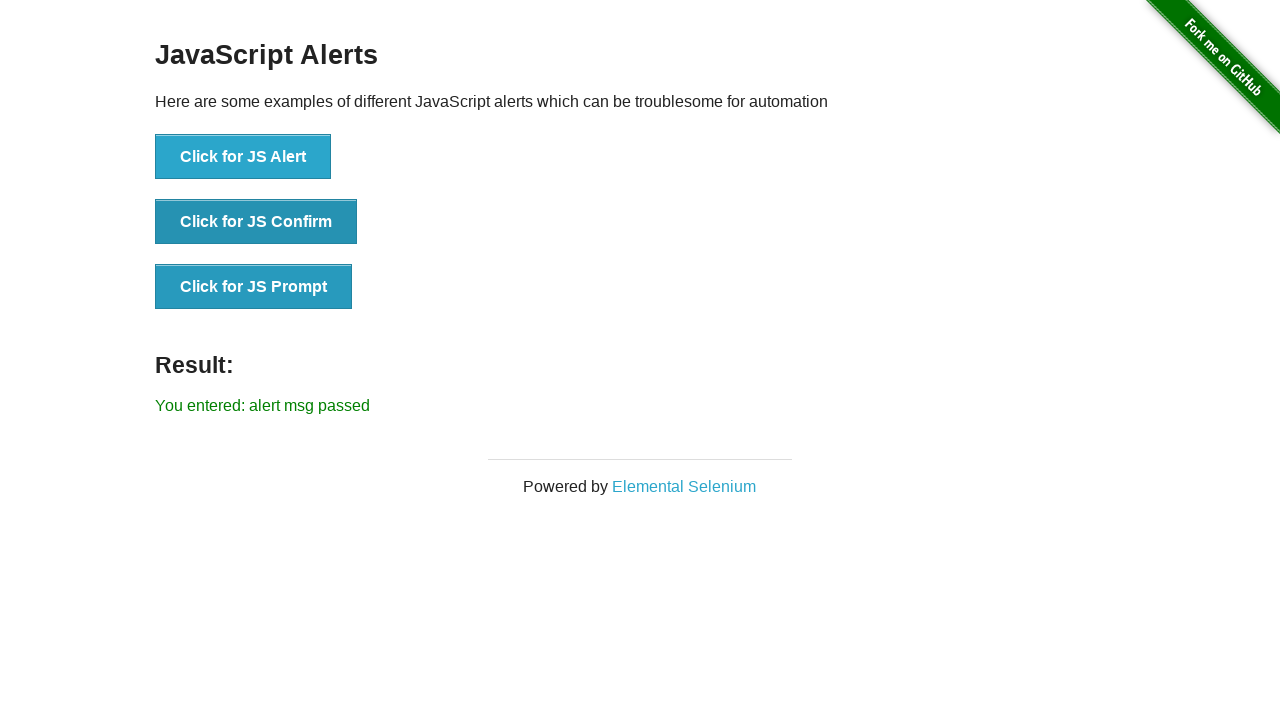

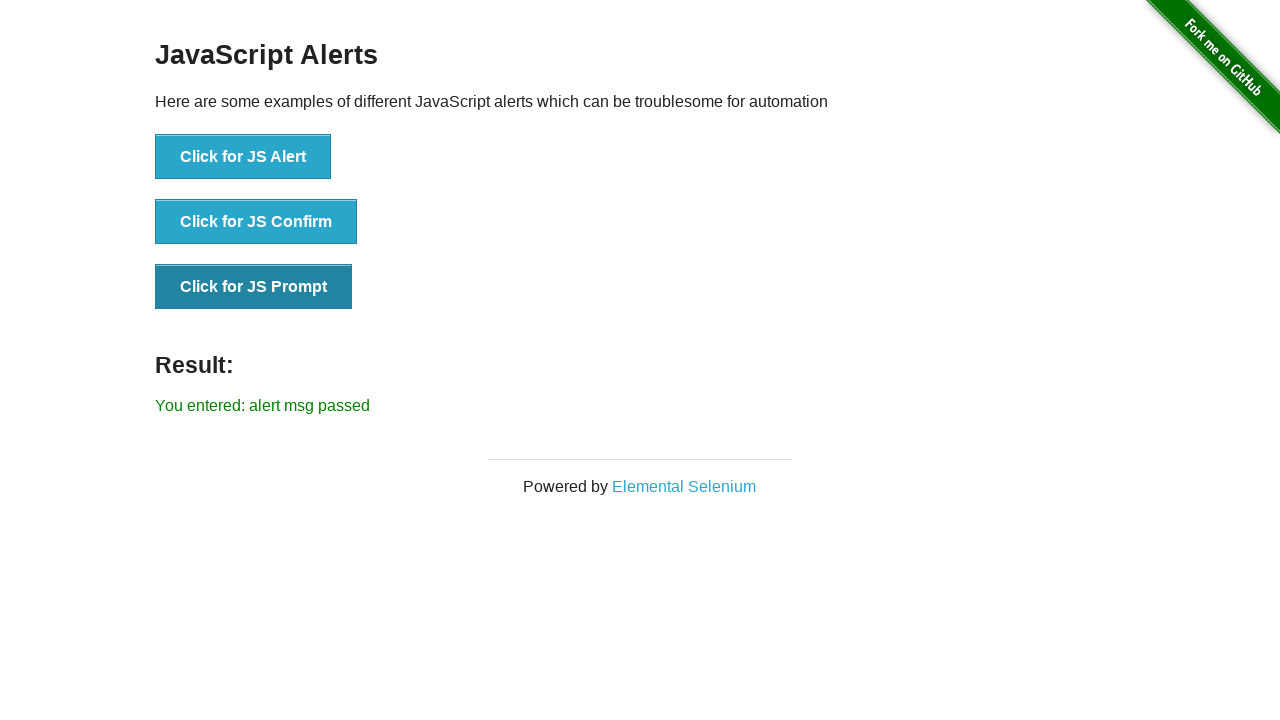